Navigates to NDTV website and verifies the page title and URL

Starting URL: https://ndtv.com

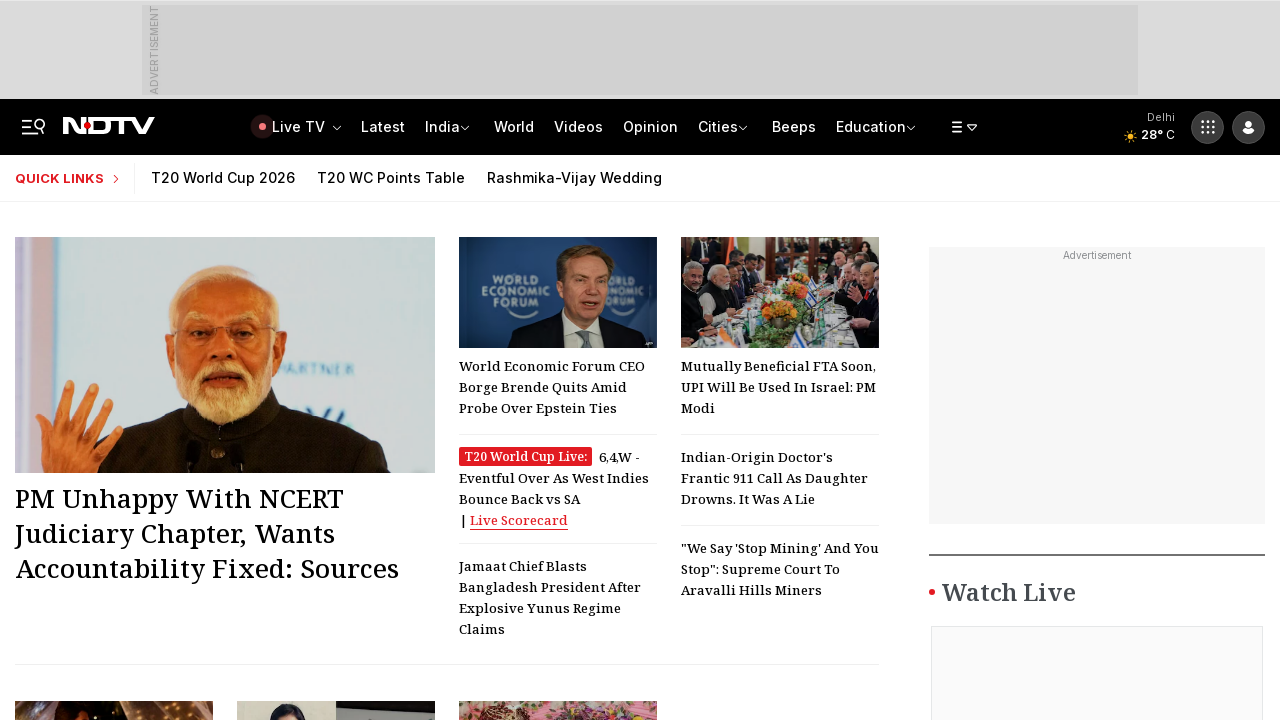

Retrieved page title from NDTV website
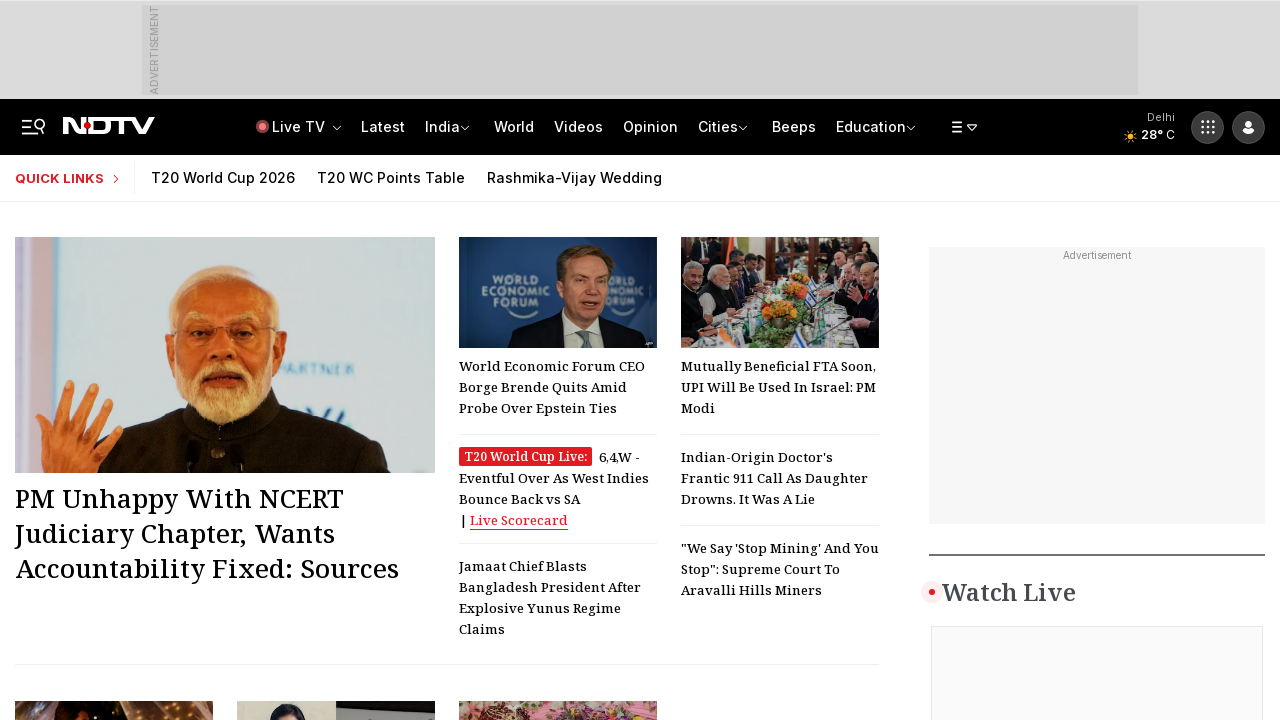

Verified page title does not match 'Google'
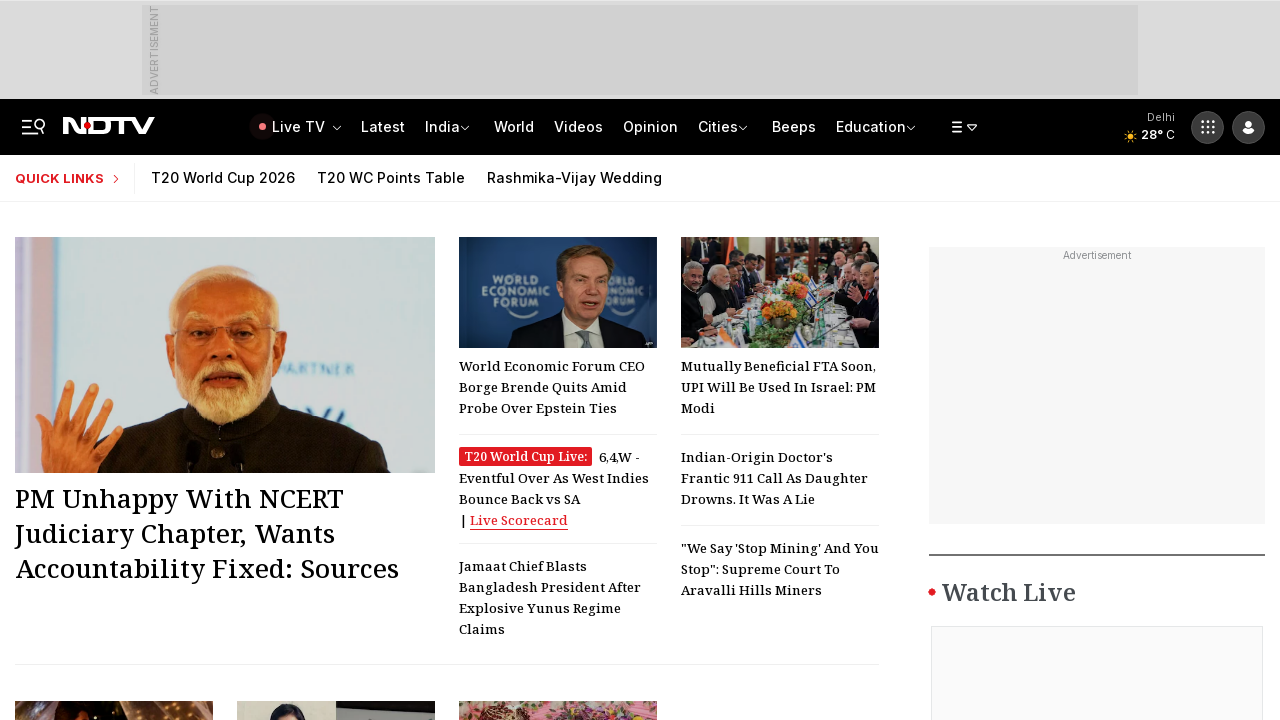

Retrieved current URL from NDTV website
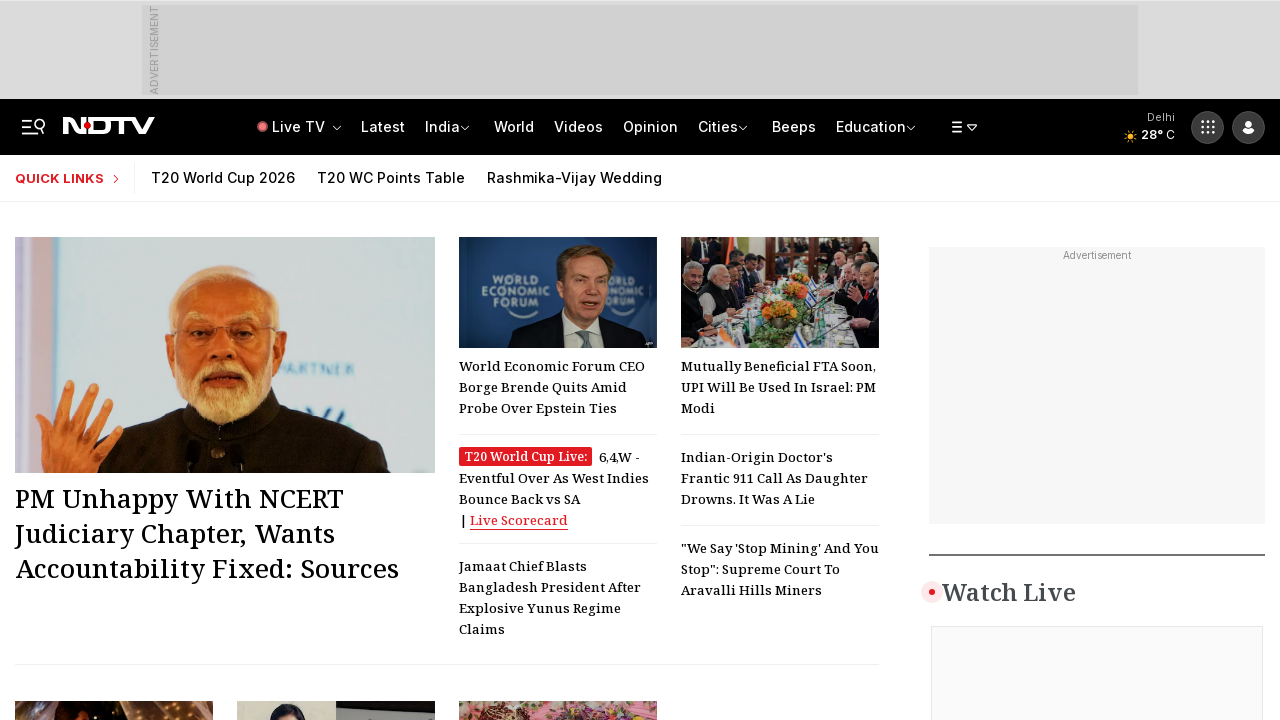

Verified URL does not contain 'Google'
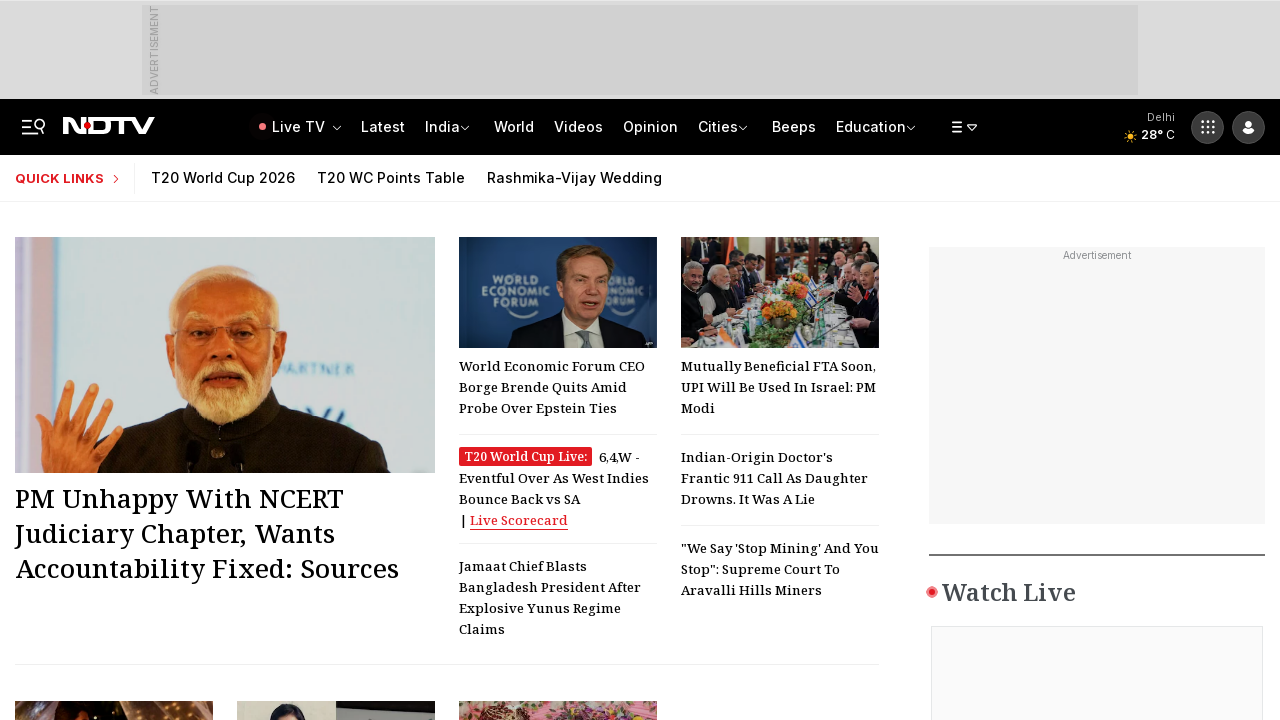

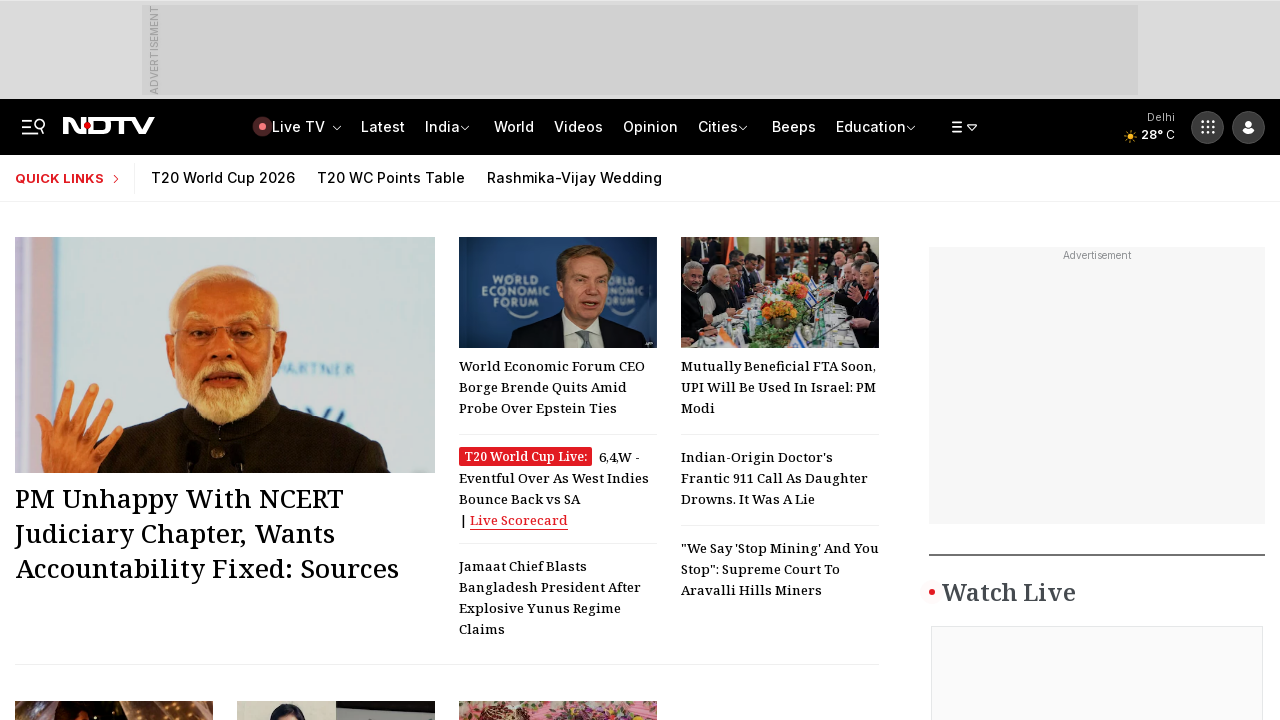